Tests drag and drop functionality by dragging an element to a new position on the jQuery UI draggable demo page

Starting URL: https://jqueryui.com/draggable/

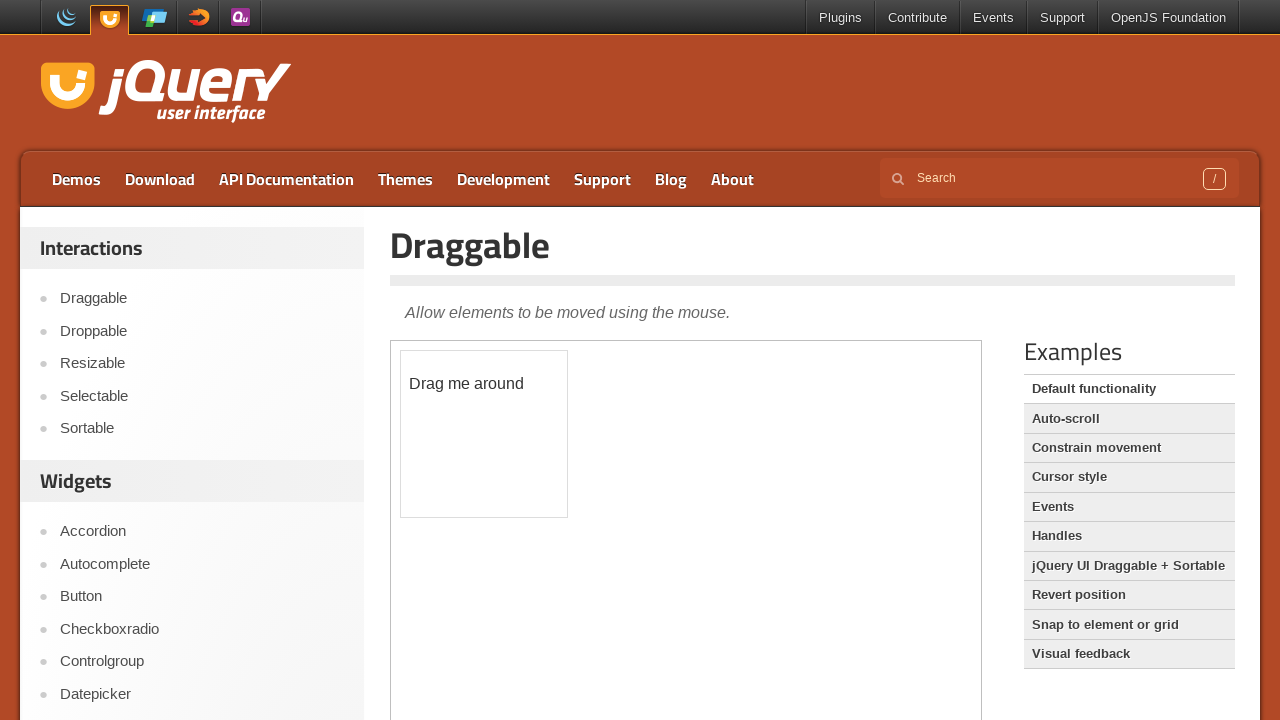

Located the iframe containing the draggable element
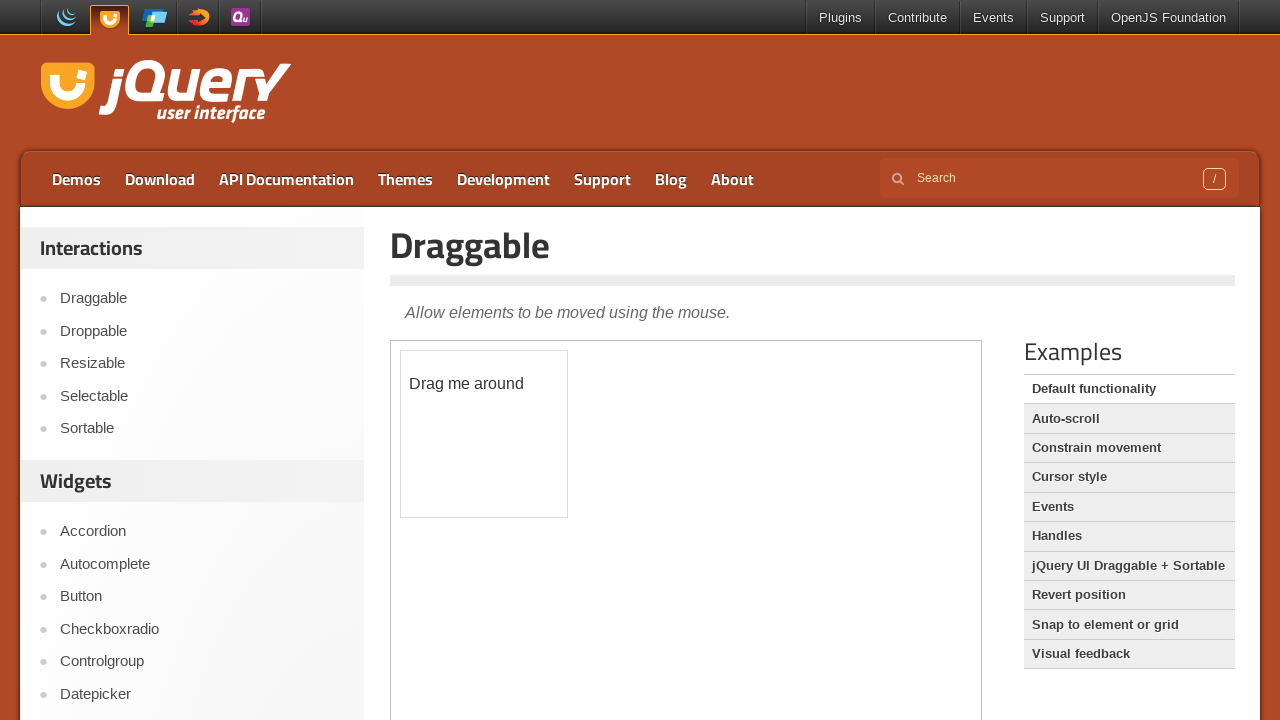

Located the draggable element within the iframe
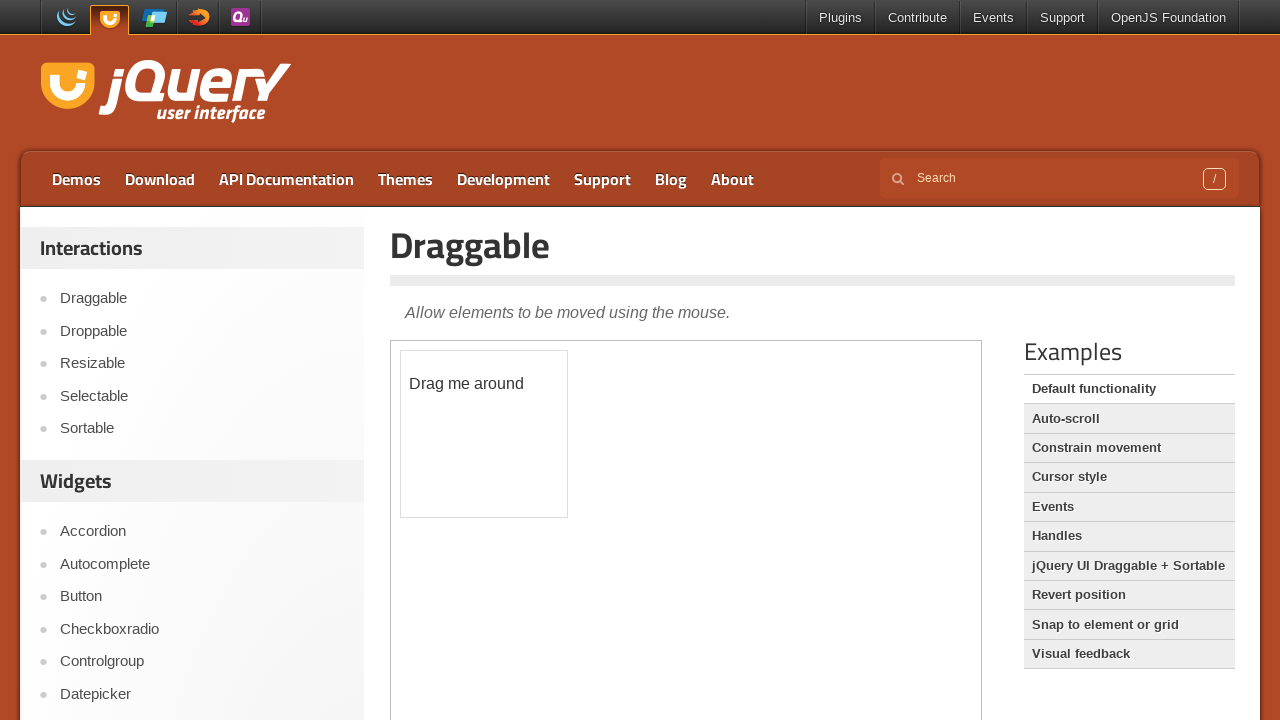

Retrieved initial position: x=400.109375, y=349.875
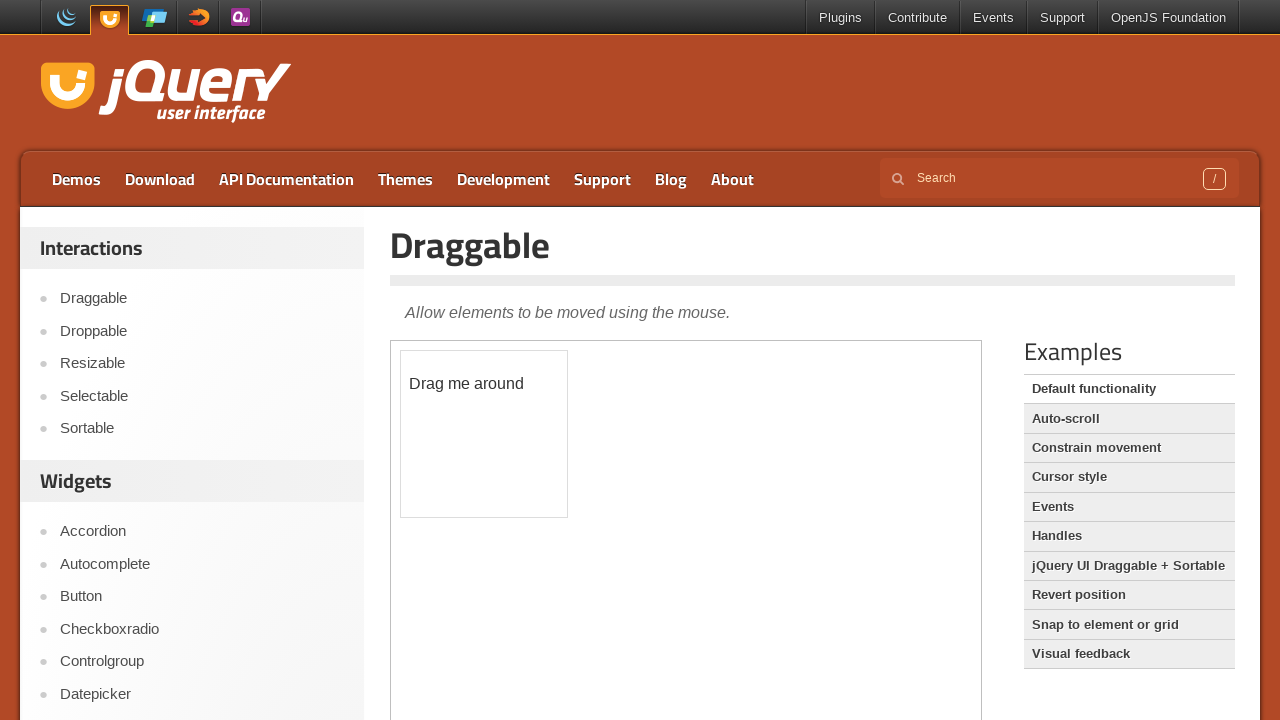

Dragged the element 50 pixels in both x and y directions at (451, 401)
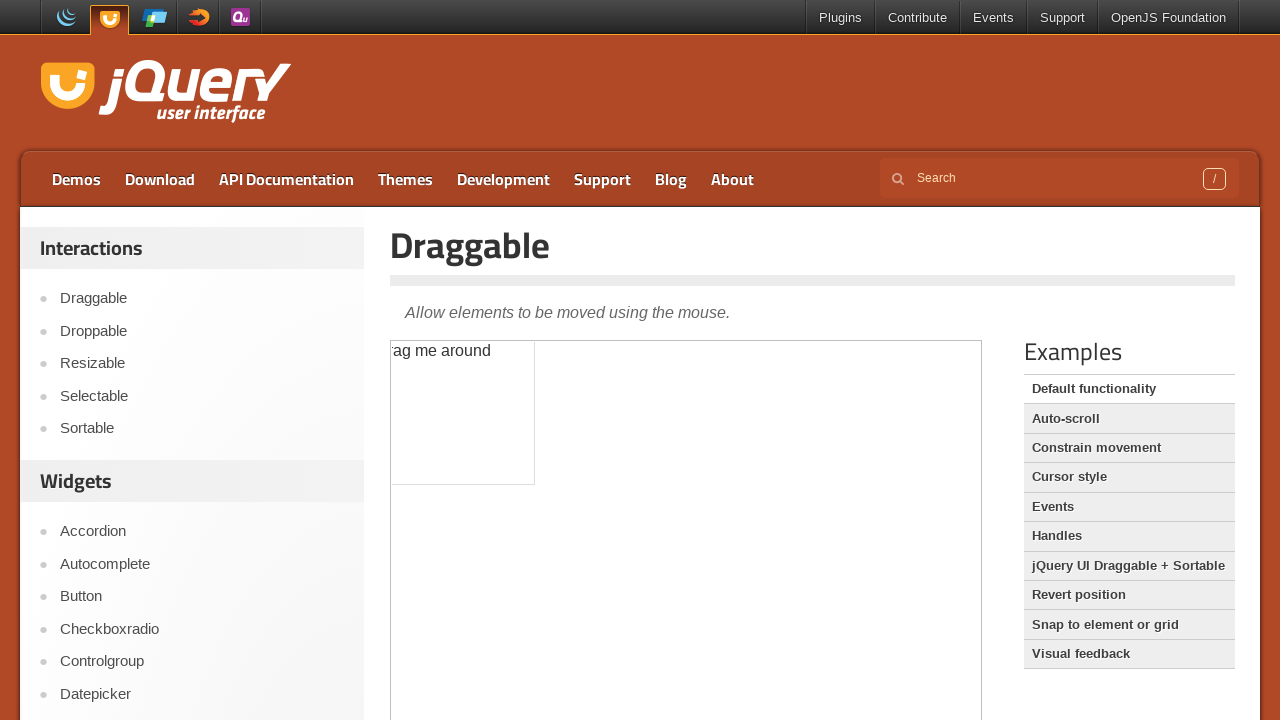

Retrieved final position: x=367.109375, y=316.875
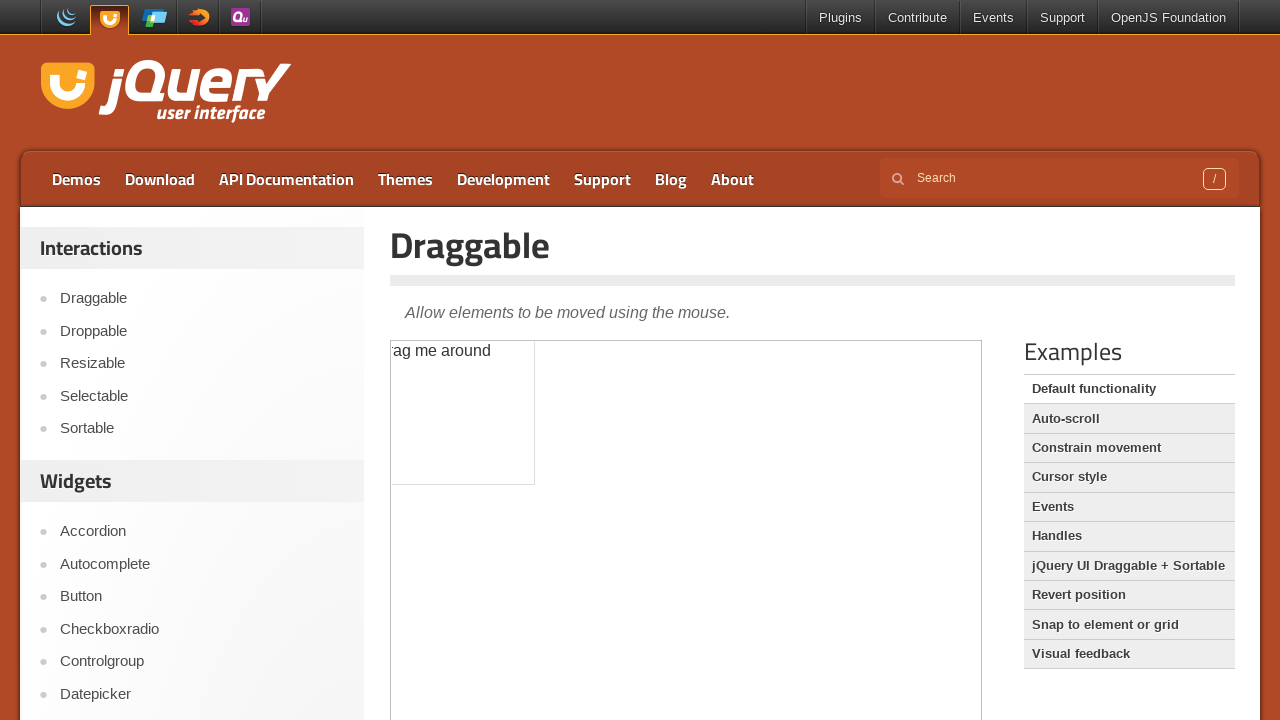

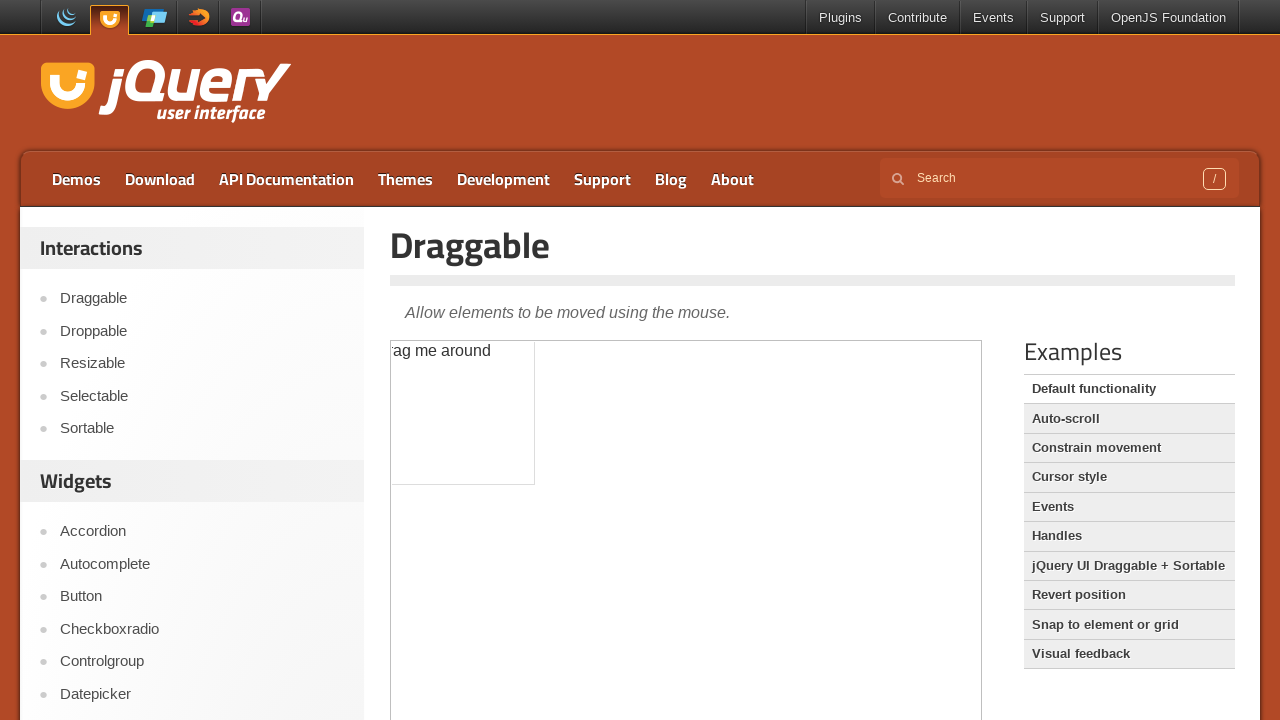